Tests the datepicker functionality by entering a date value into the datepicker field and pressing Enter to confirm the selection.

Starting URL: https://formy-project.herokuapp.com/datepicker

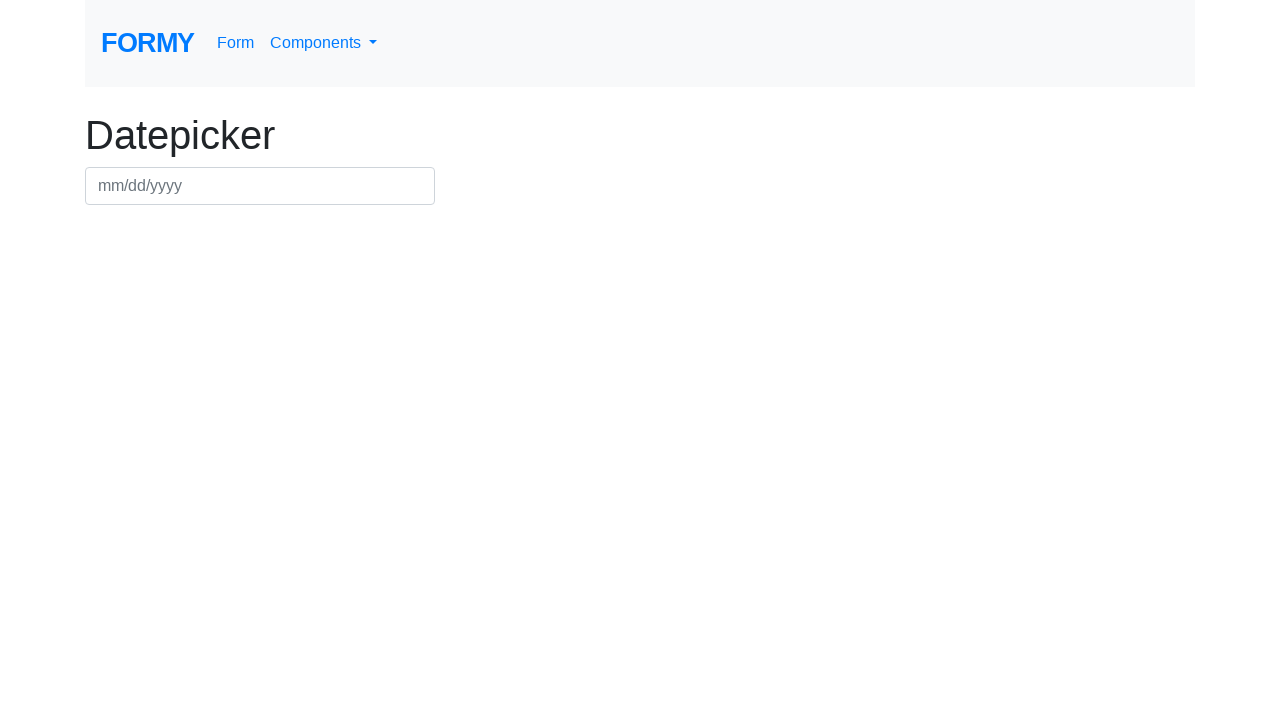

Filled datepicker field with date 03/03/2020 on #datepicker
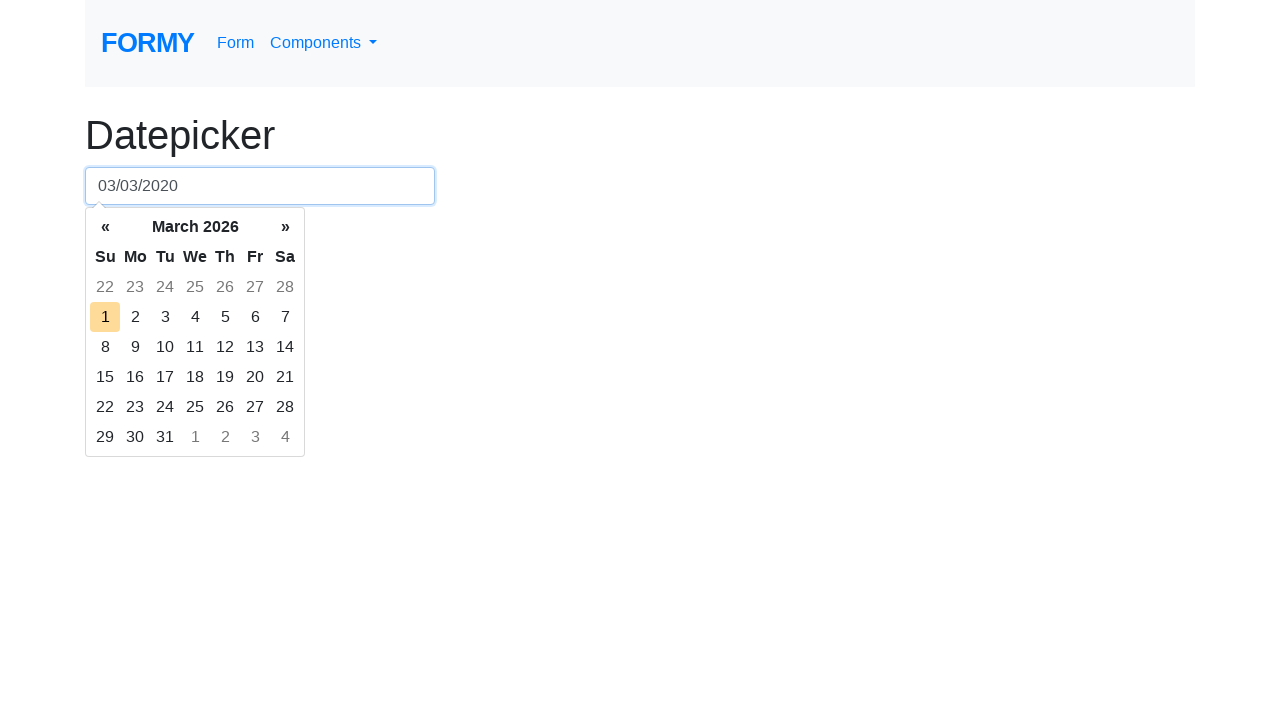

Pressed Enter to confirm date selection on #datepicker
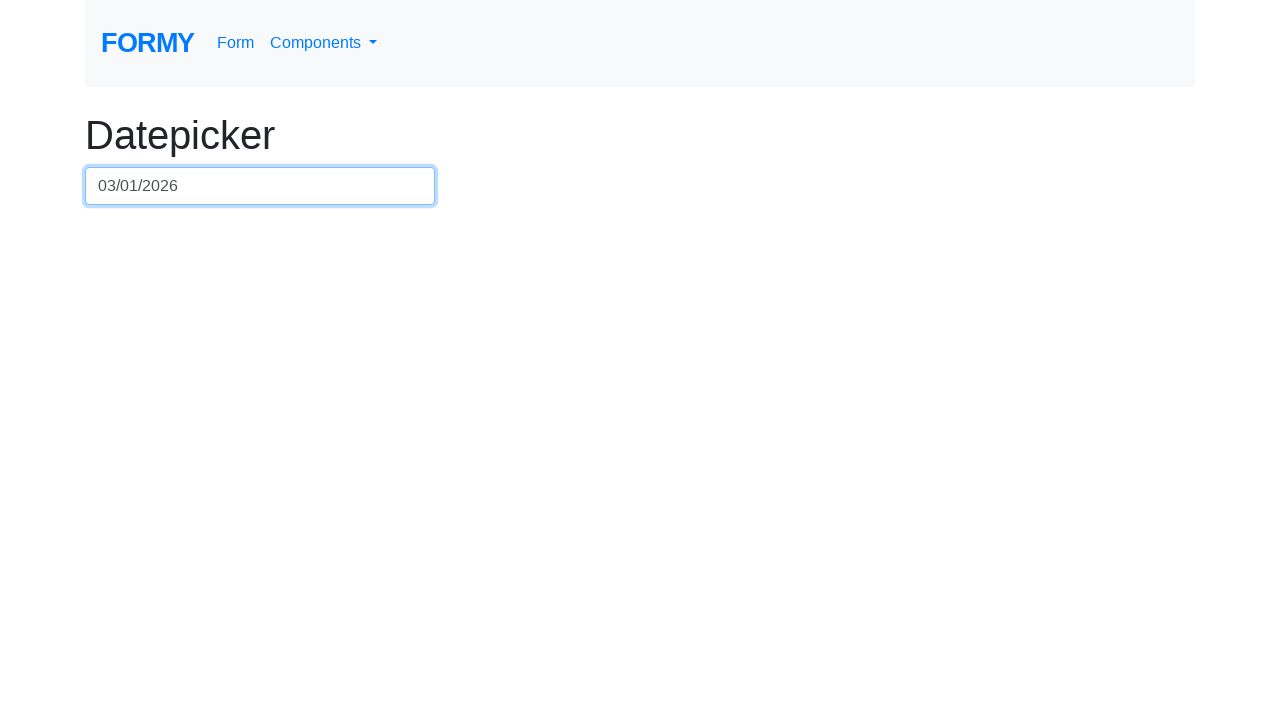

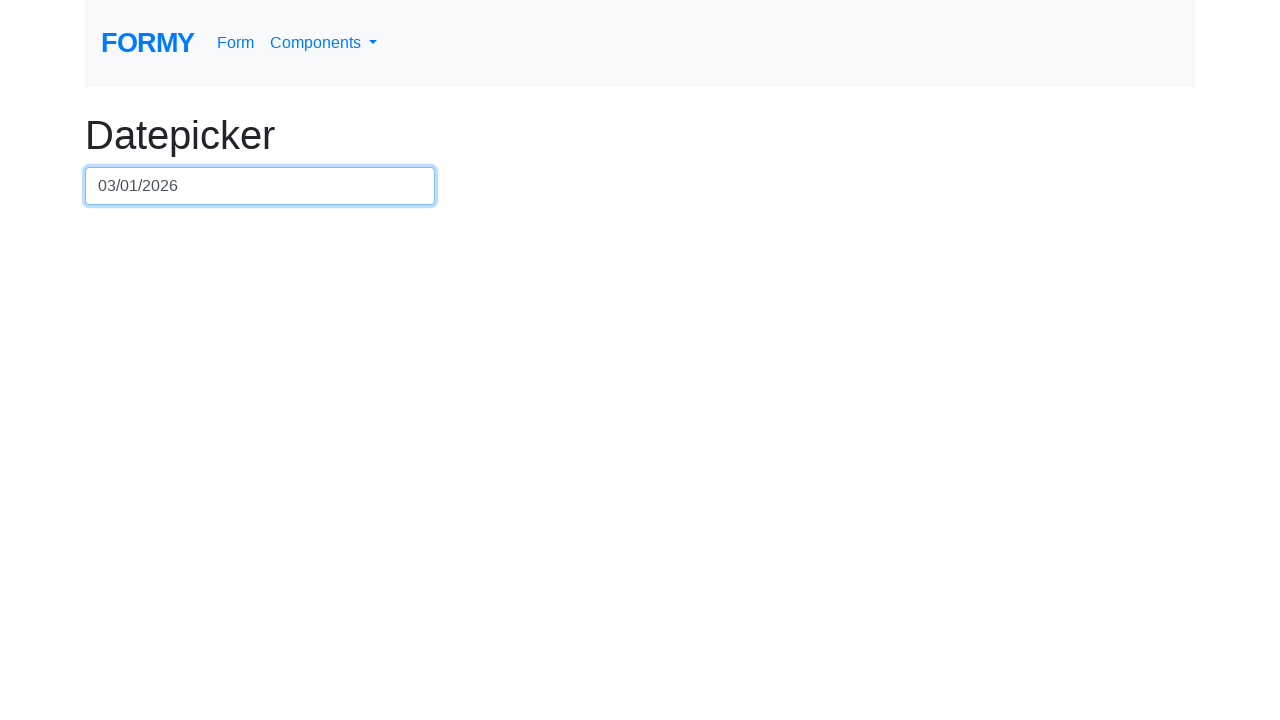